Tests displaying a decimal number by entering 56.9 on the calculator

Starting URL: https://algont.github.io/react-calculator/

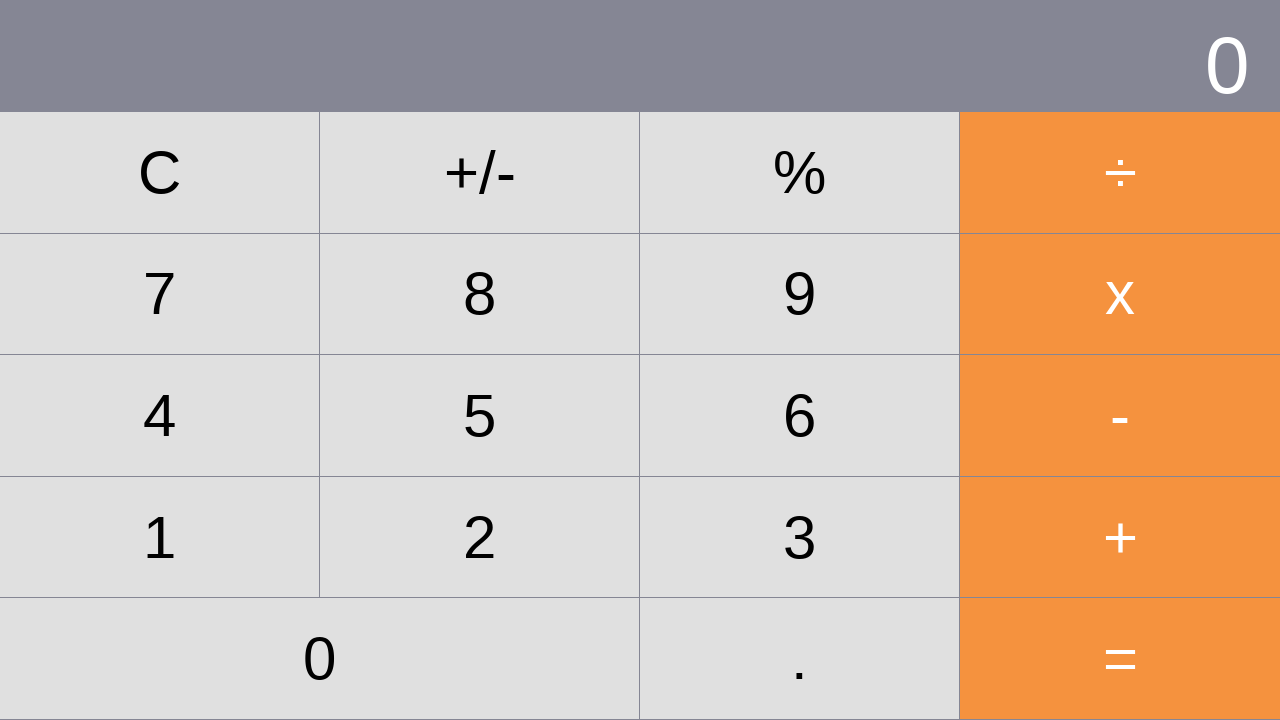

Navigated to React Calculator application
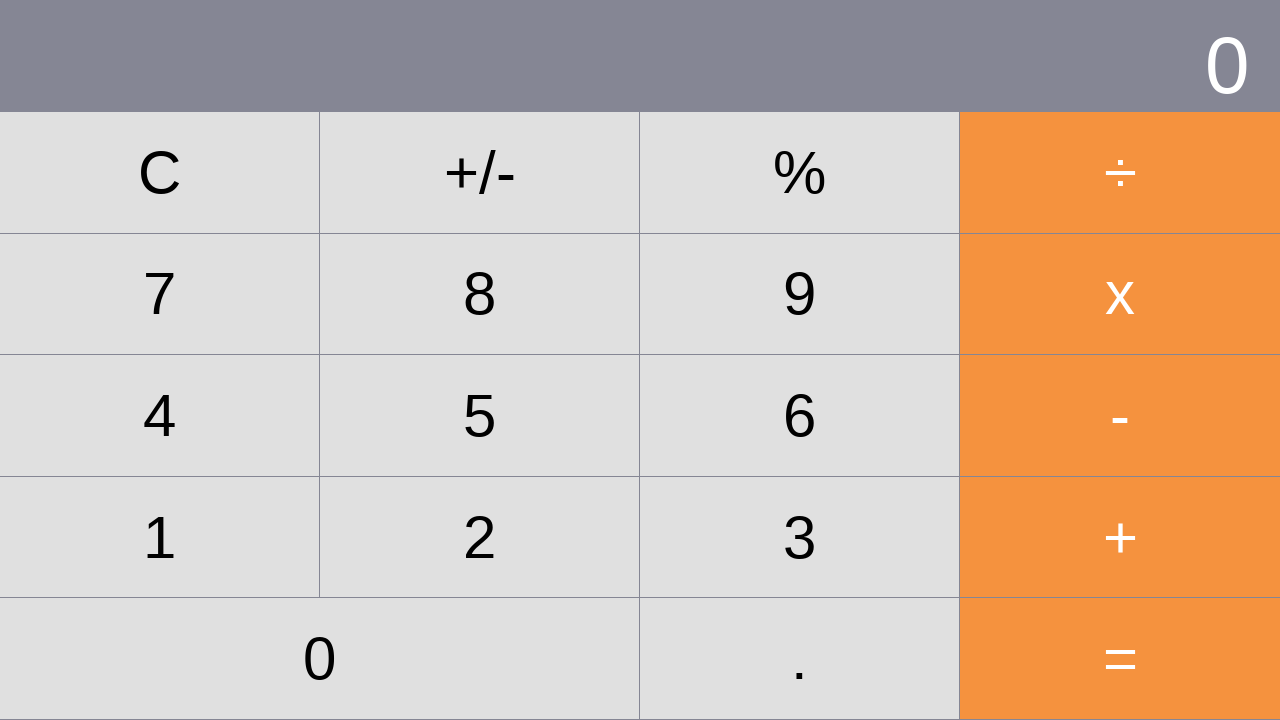

Clicked number 5 at (480, 415) on xpath=//*[@id="root"]/div/div[2]/div[3]/div[2]
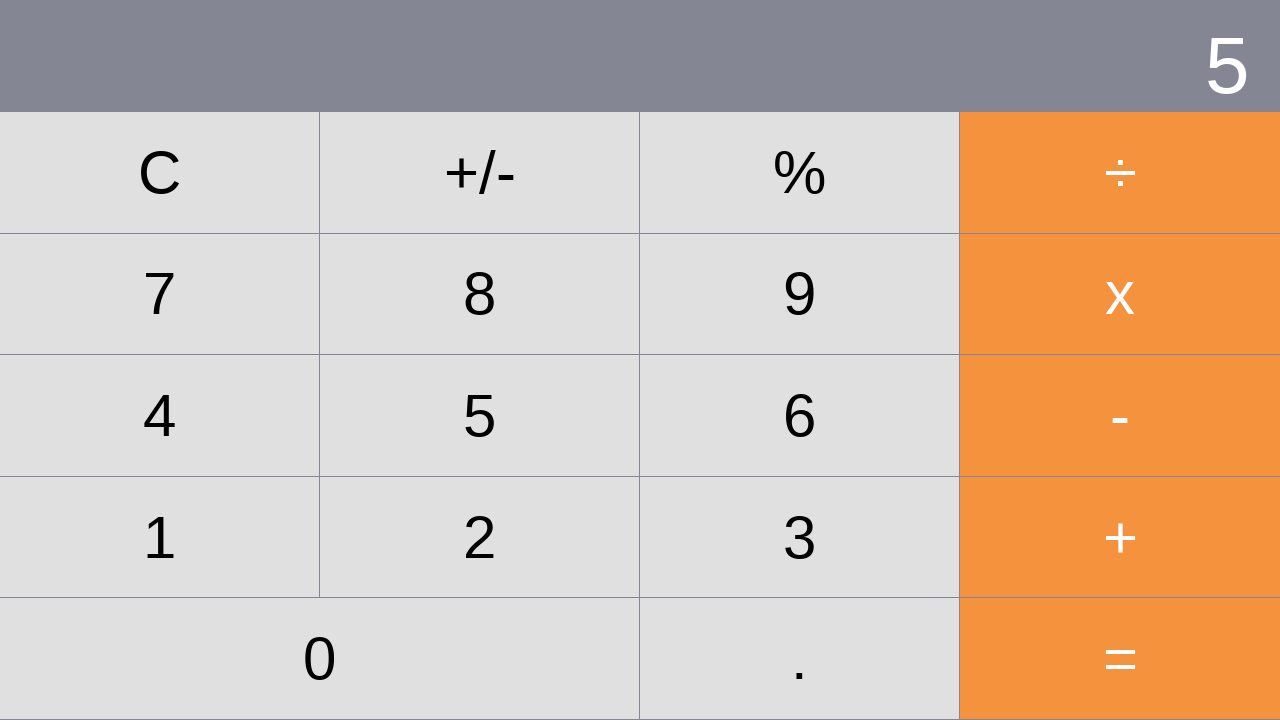

Clicked number 6 at (800, 415) on xpath=//*[@id="root"]/div/div[2]/div[3]/div[3]
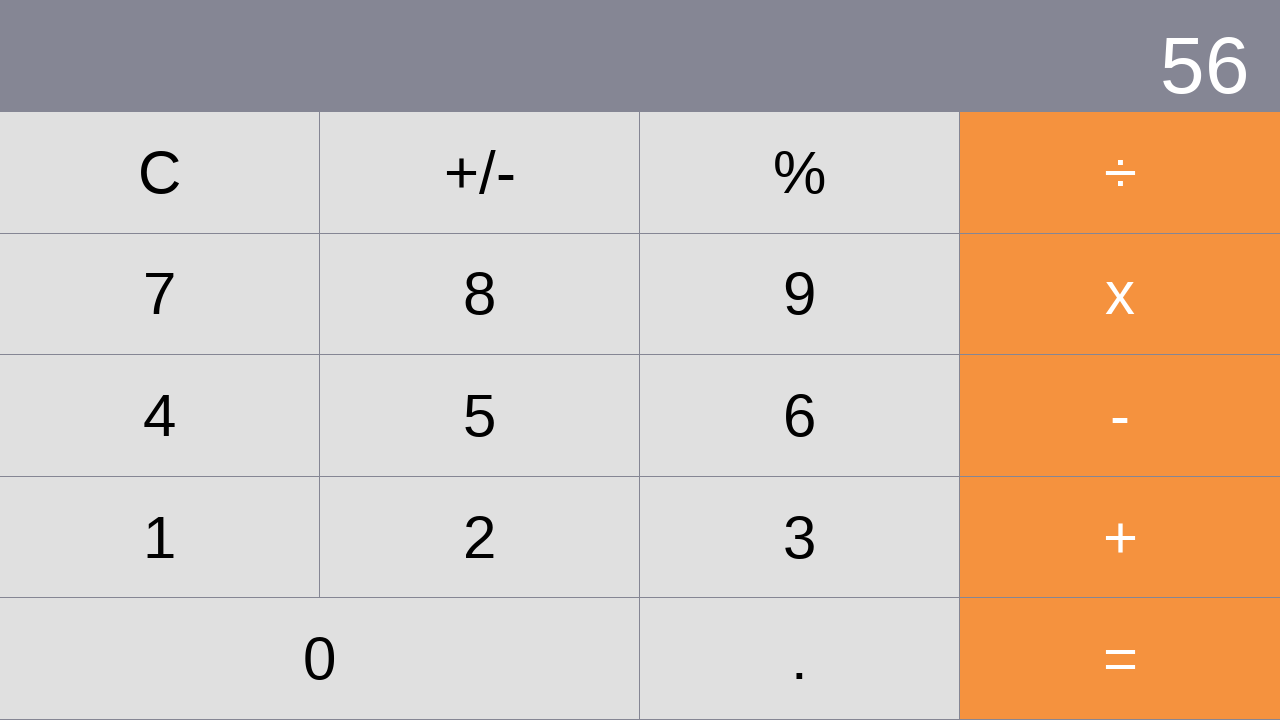

Clicked decimal point at (800, 659) on xpath=//*[@id="root"]/div/div[2]/div[5]/div[2]
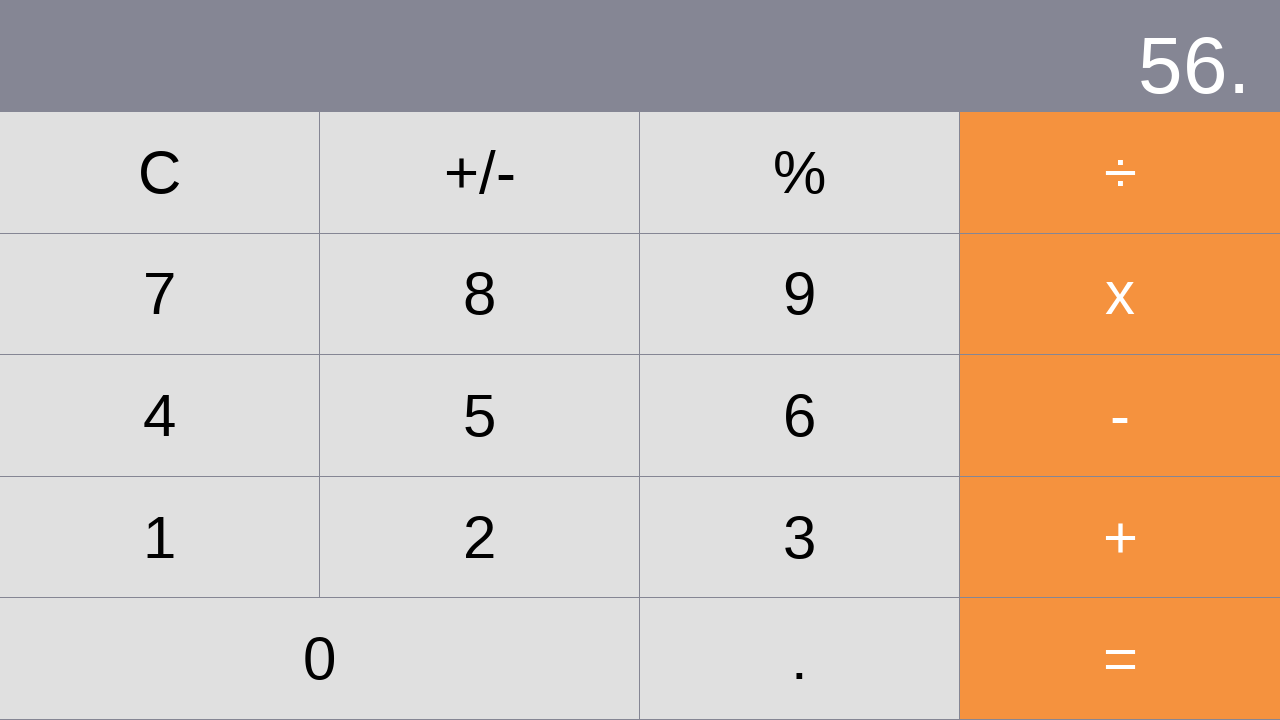

Clicked number 9 at (800, 294) on xpath=//*[@id="root"]/div/div[2]/div[2]/div[3]
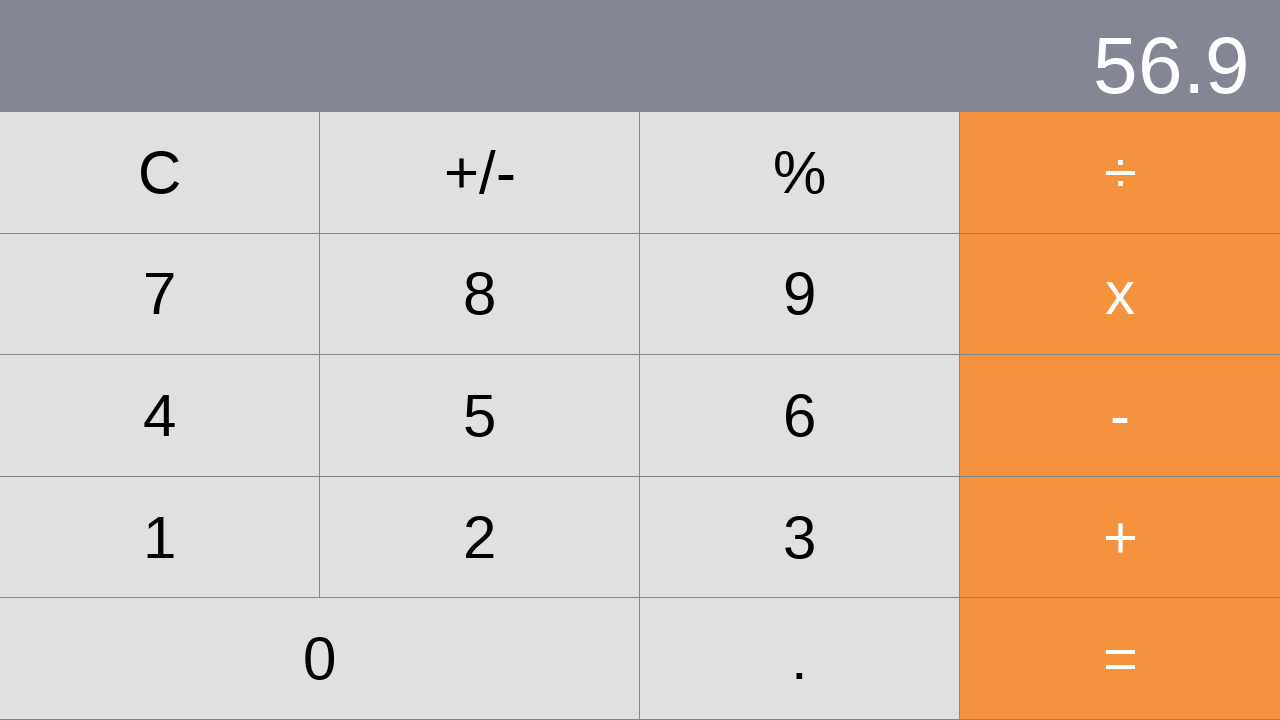

Display element loaded showing decimal number 56.9
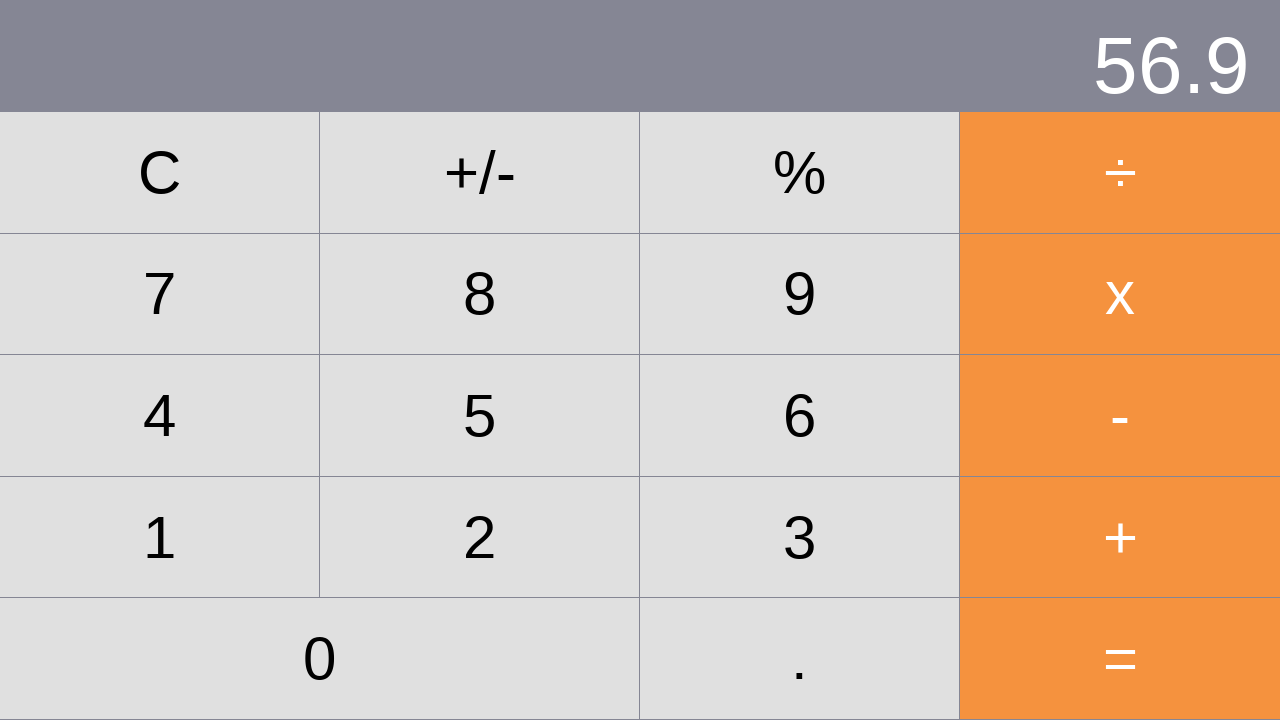

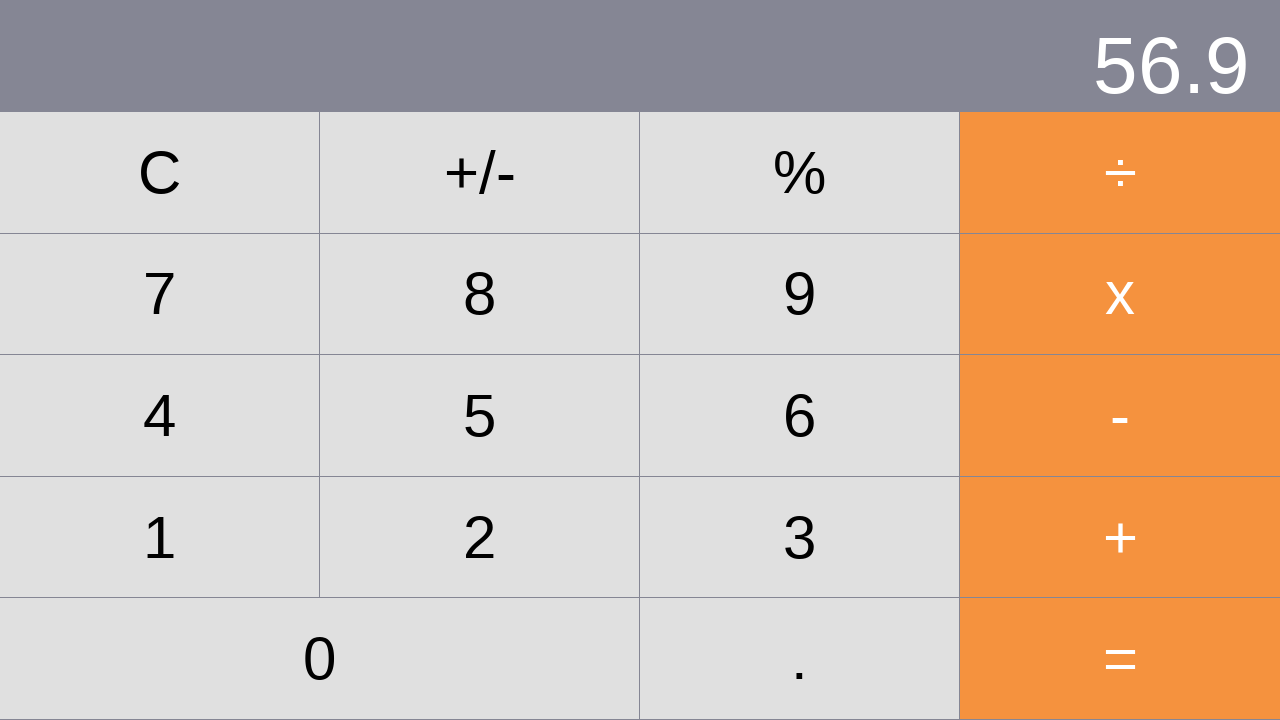